Tests banking application demo by logging in as a customer, navigating to deposit section, and making a deposit transaction

Starting URL: https://www.globalsqa.com/angularJs-protractor/BankingProject/#/login

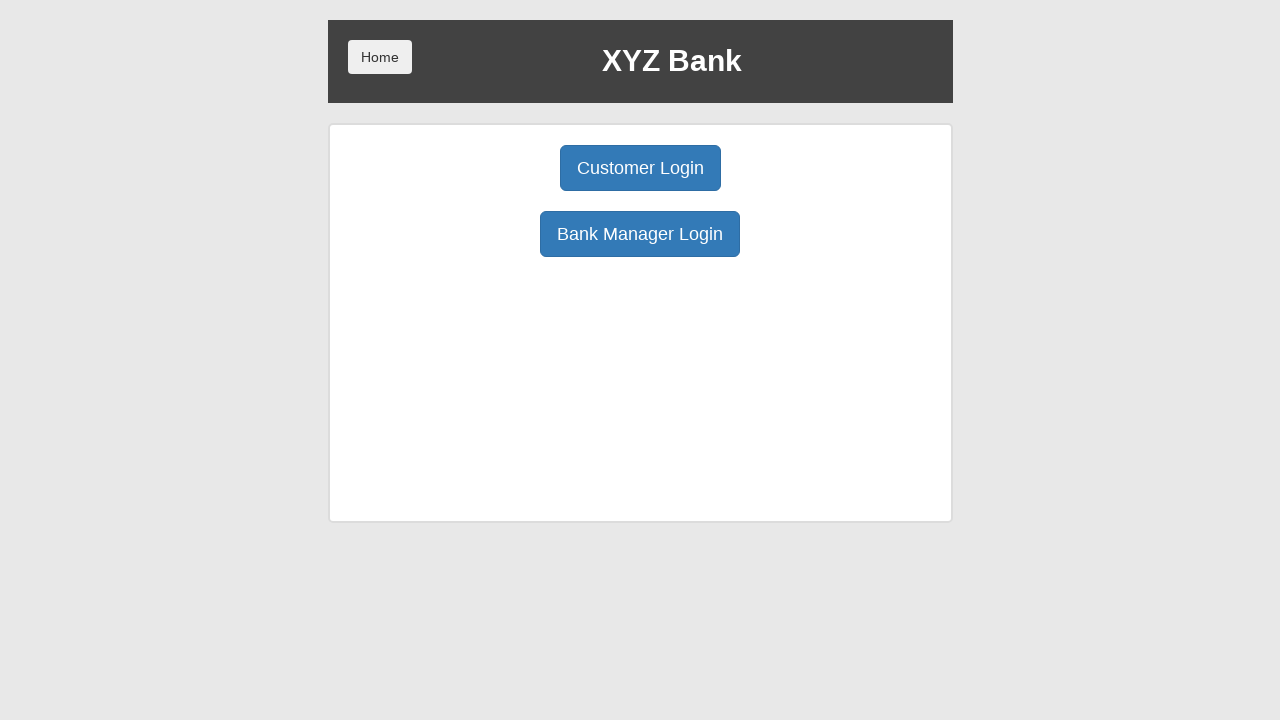

Clicked Customer Login button at (640, 168) on (//button[@class='btn btn-primary btn-lg'])[1]
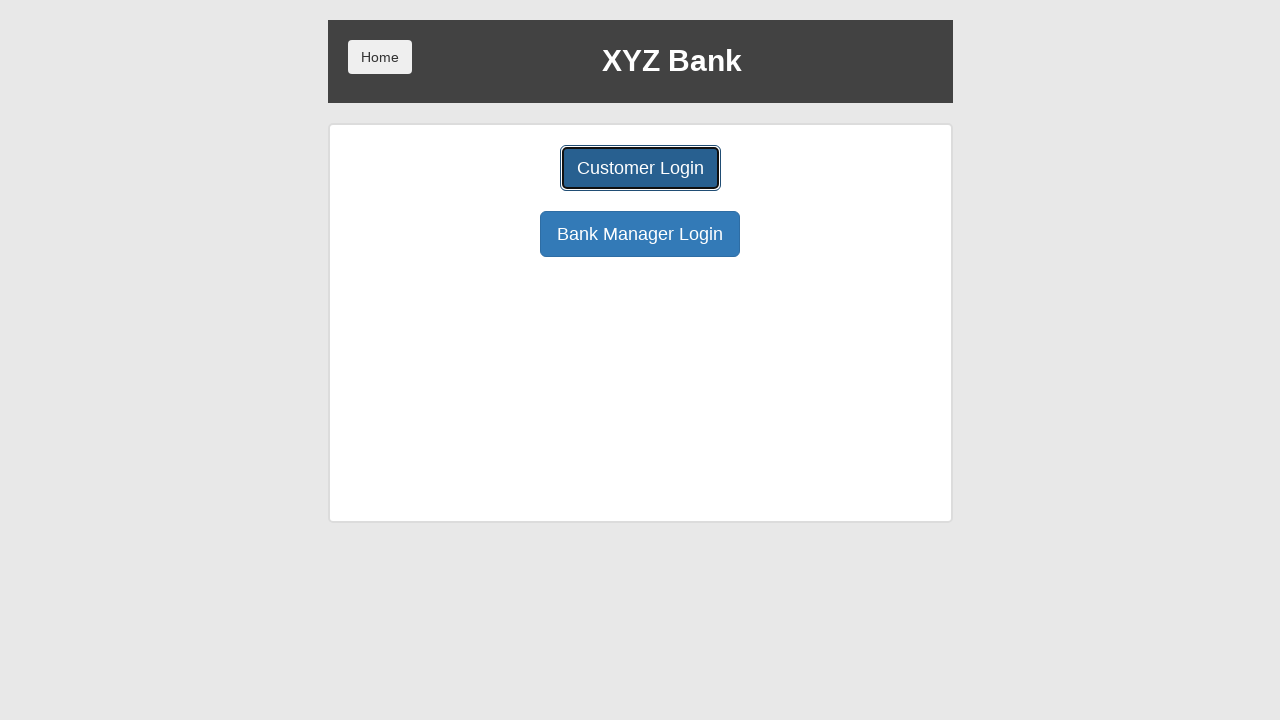

Clicked user select dropdown at (640, 187) on xpath=//select[@name='userSelect']
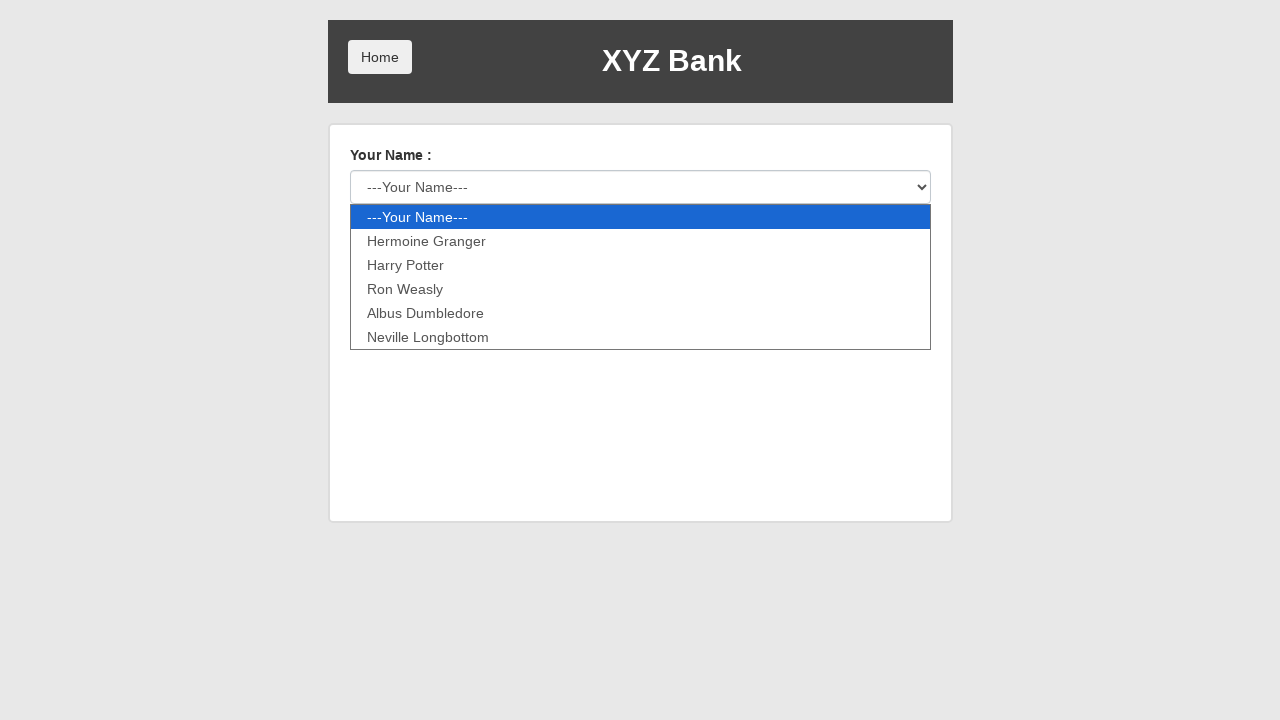

Selected third user from dropdown (index 2) on //select[@name='userSelect']
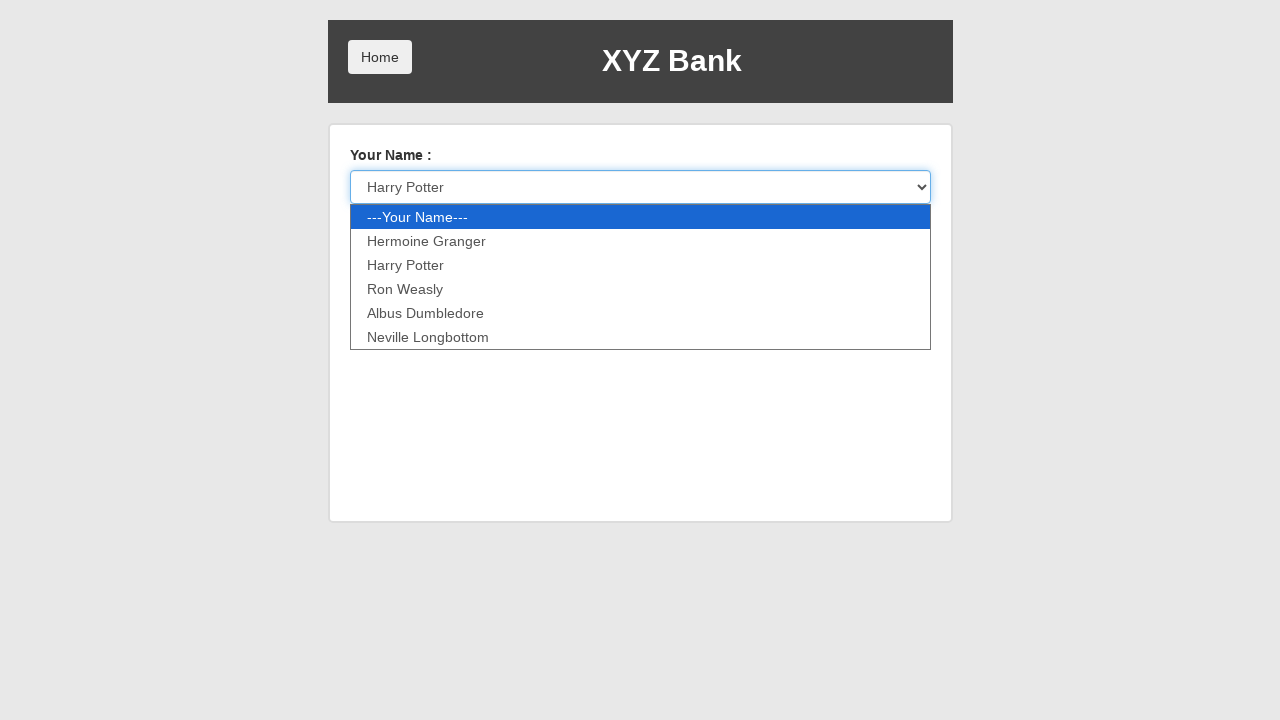

Clicked on form to close dropdown at (640, 323) on xpath=//div[@class='borderM box padT20 ng-scope']
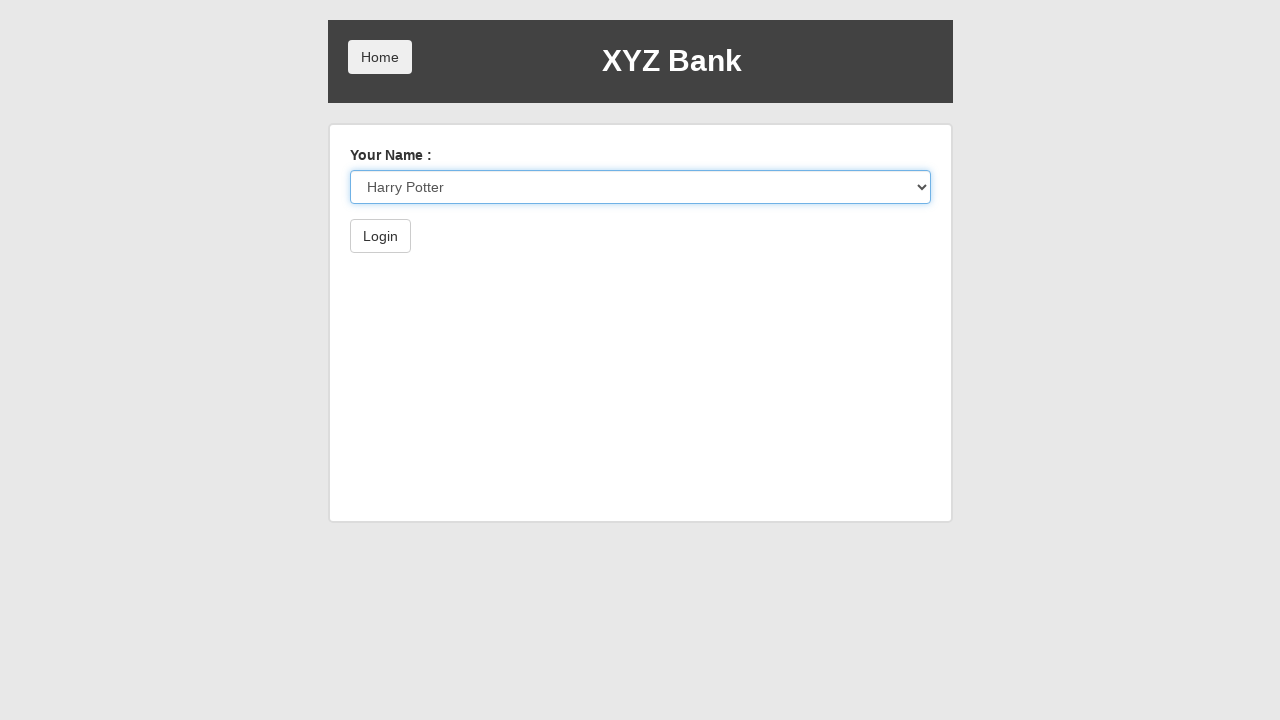

Clicked Login button to authenticate customer at (380, 236) on xpath=//button[@type='submit']
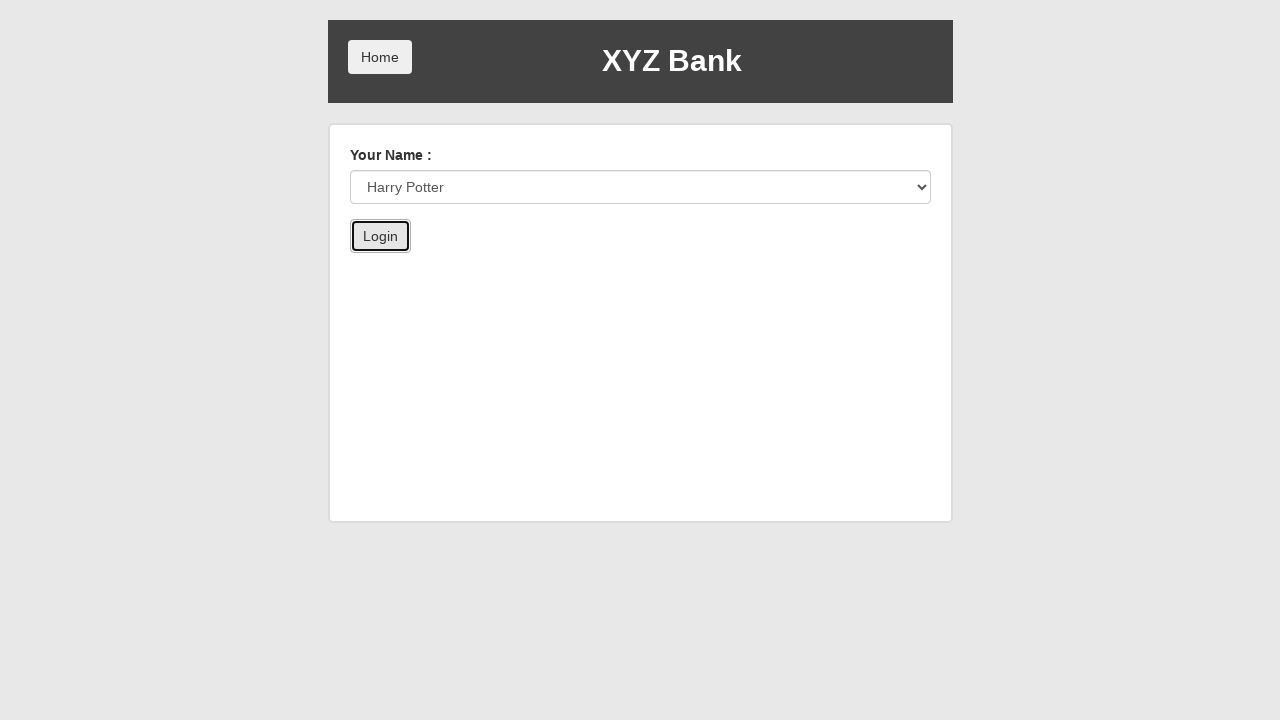

Clicked Deposit tab at (652, 264) on (//button[@class='btn btn-lg tab'])[2]
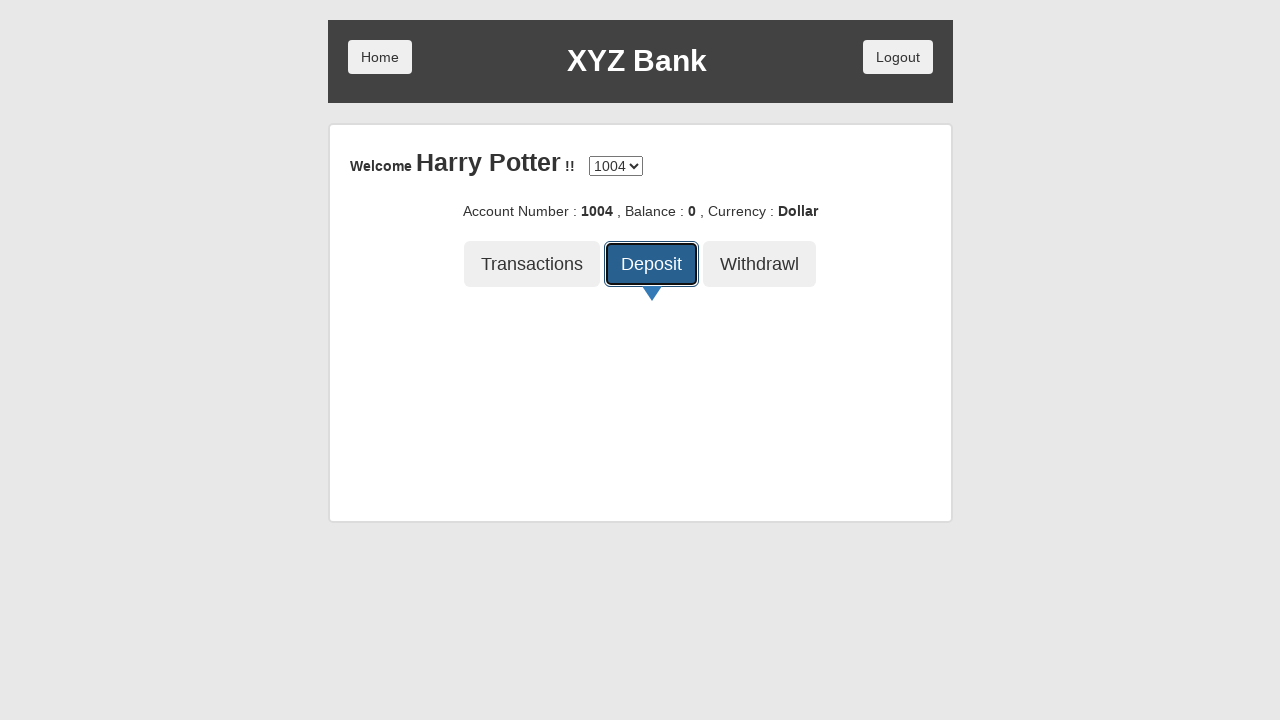

Entered deposit amount of 1000 on //input[@placeholder='amount']
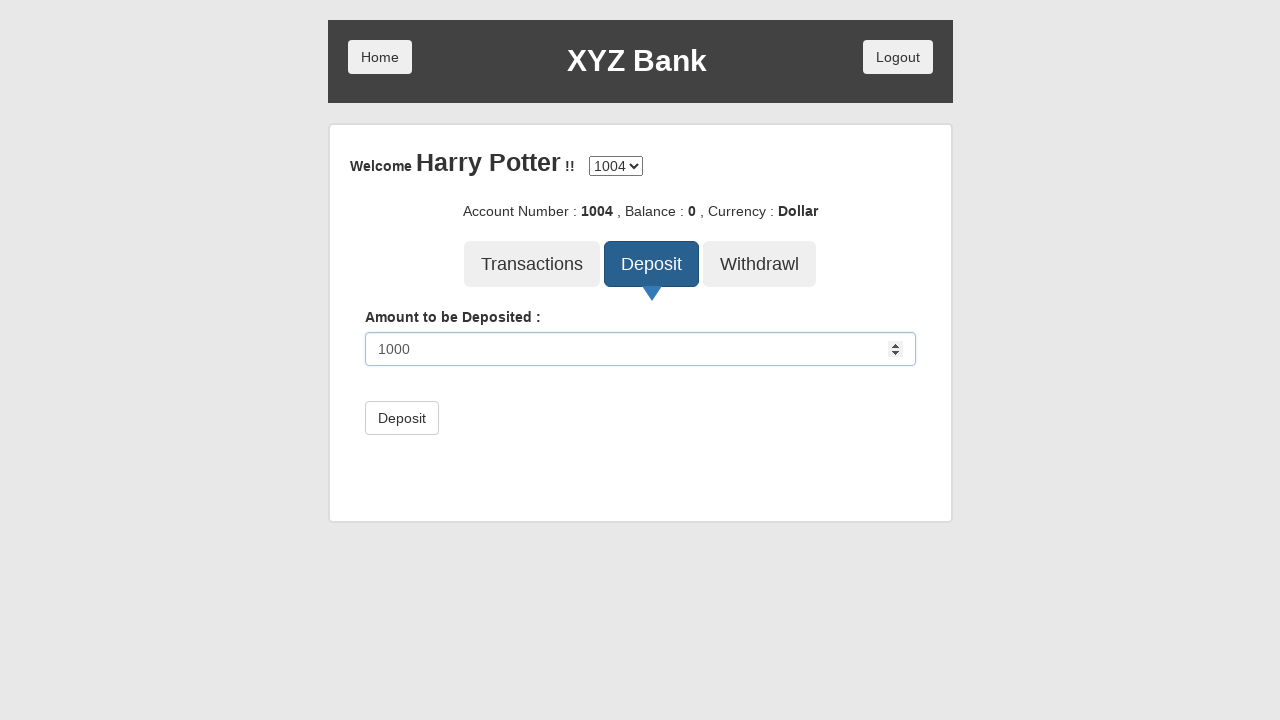

Clicked Deposit button to submit transaction at (402, 418) on xpath=//button[@class='btn btn-default']
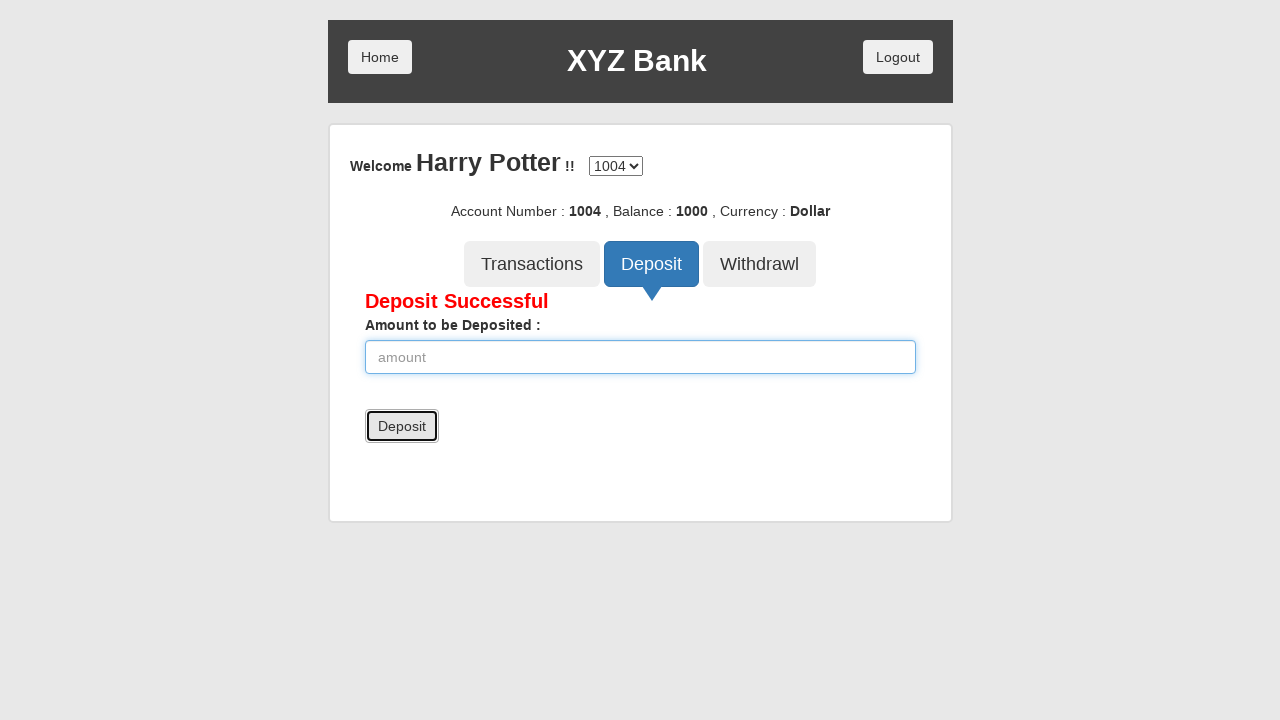

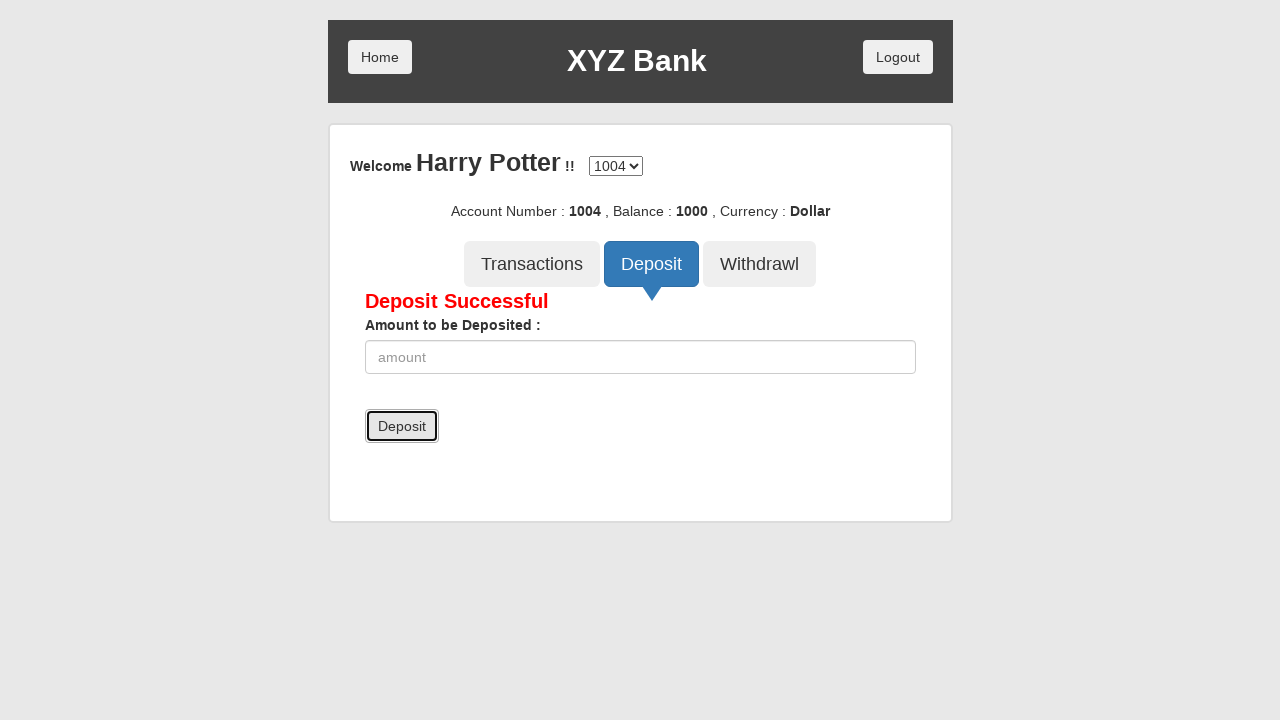